Tests selecting a country option by label text from a dropdown and verifying the value and feedback.

Starting URL: https://osstep.github.io/action_selectOptions

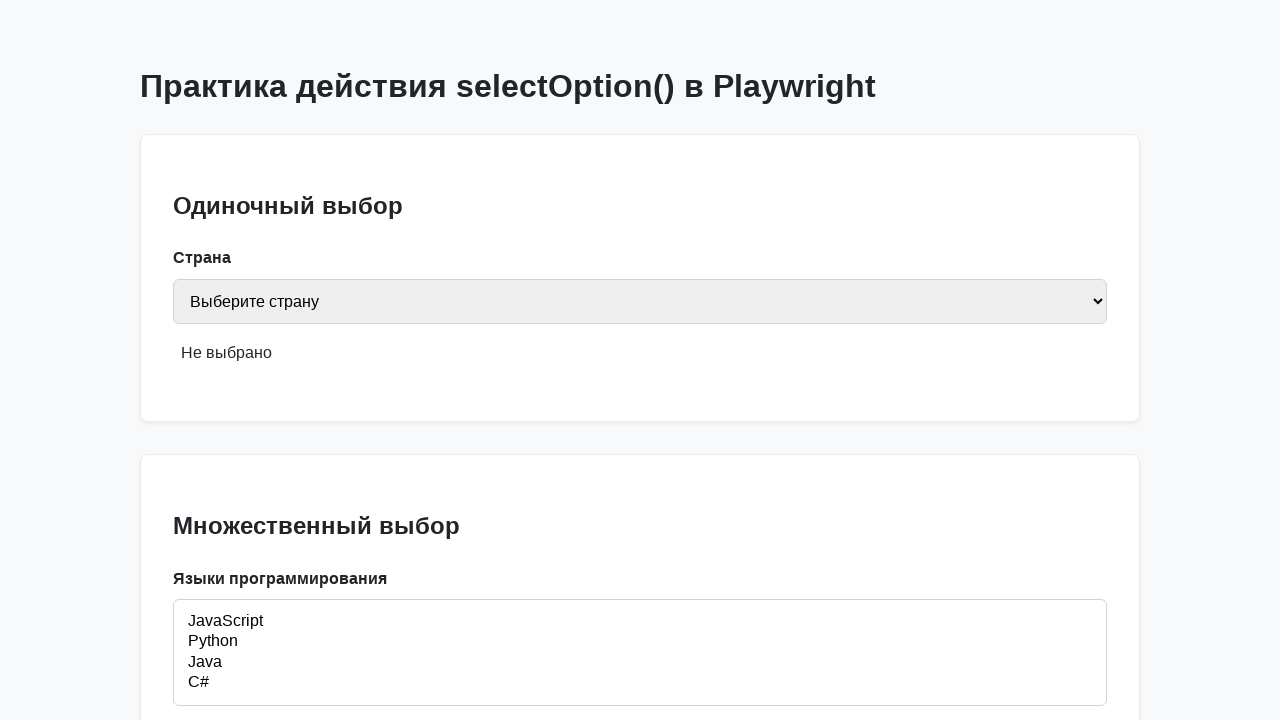

Located country select element by label 'Страна'
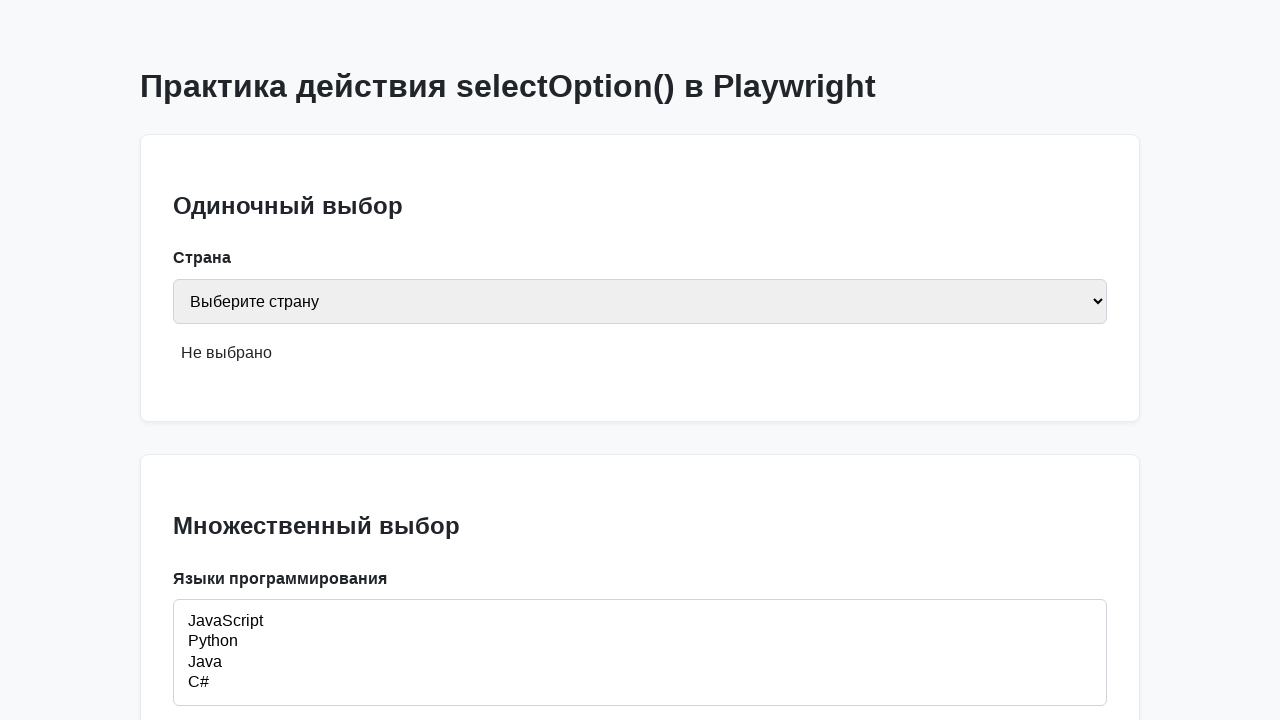

Selected 'Германия' (Germany) from the country dropdown on internal:label="\u0421\u0442\u0440\u0430\u043d\u0430"i
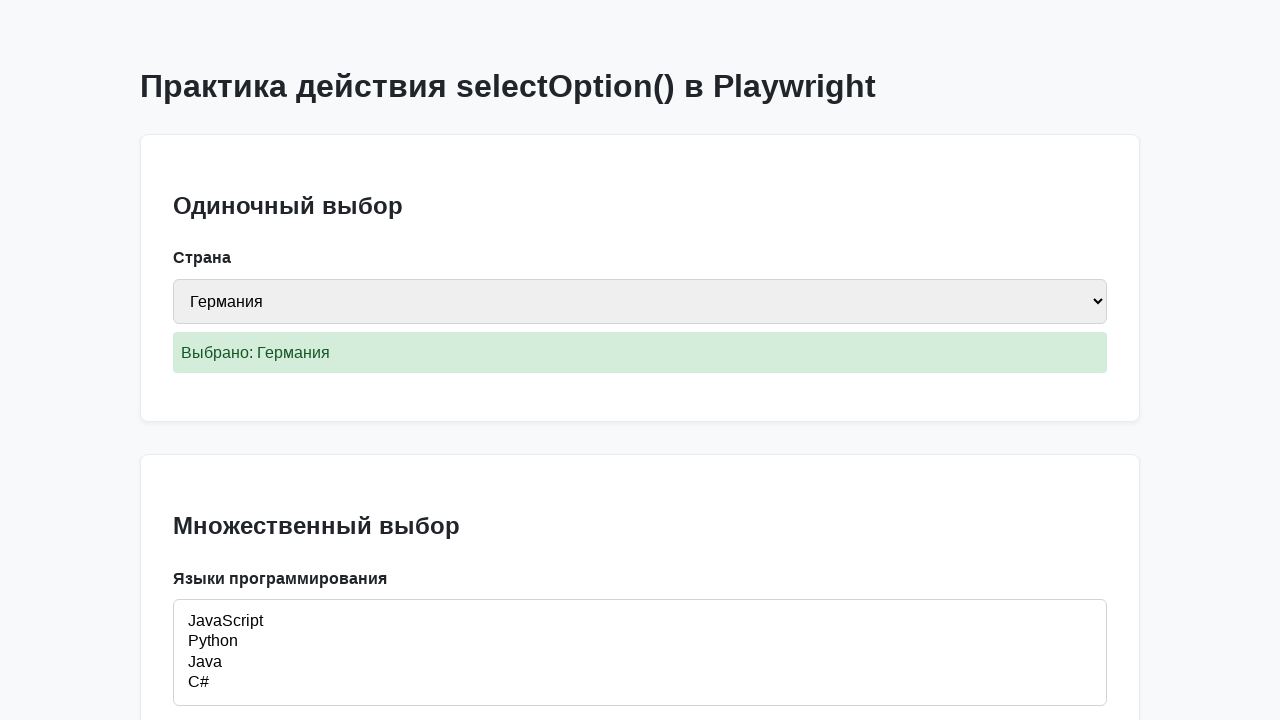

Verified that the country select value is 'de'
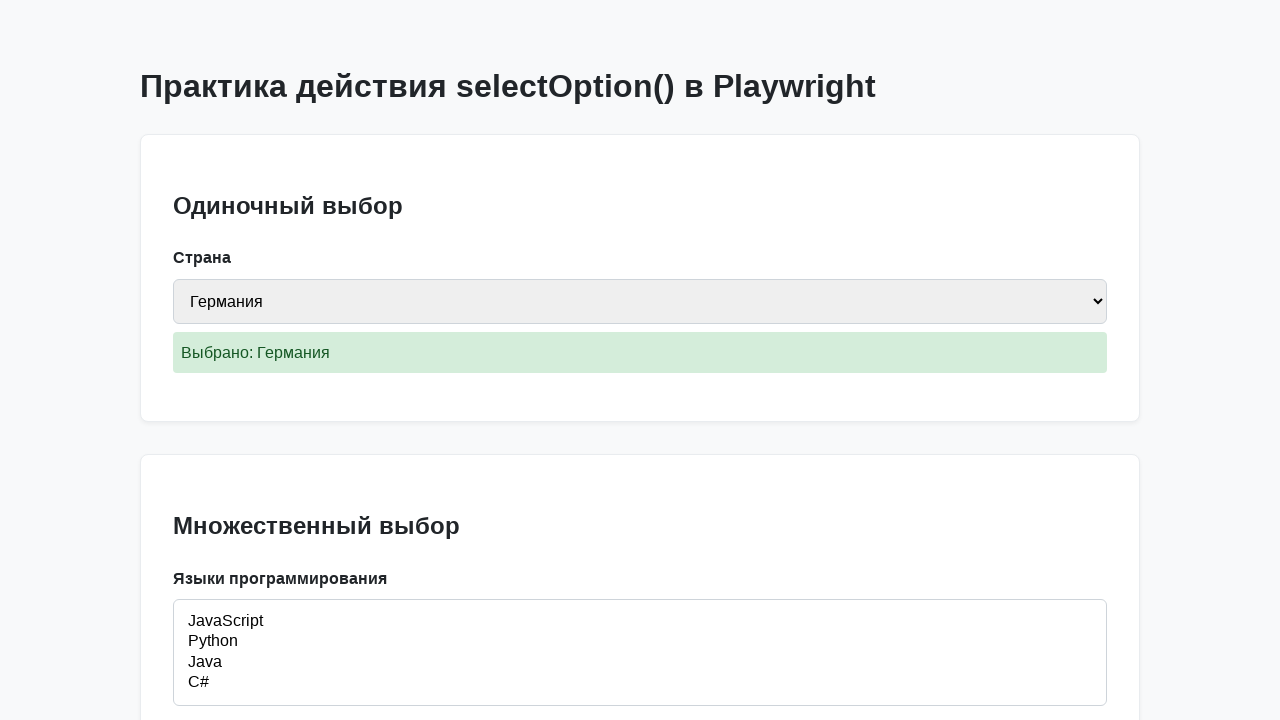

Verified feedback text shows 'Выбрано: Германия'
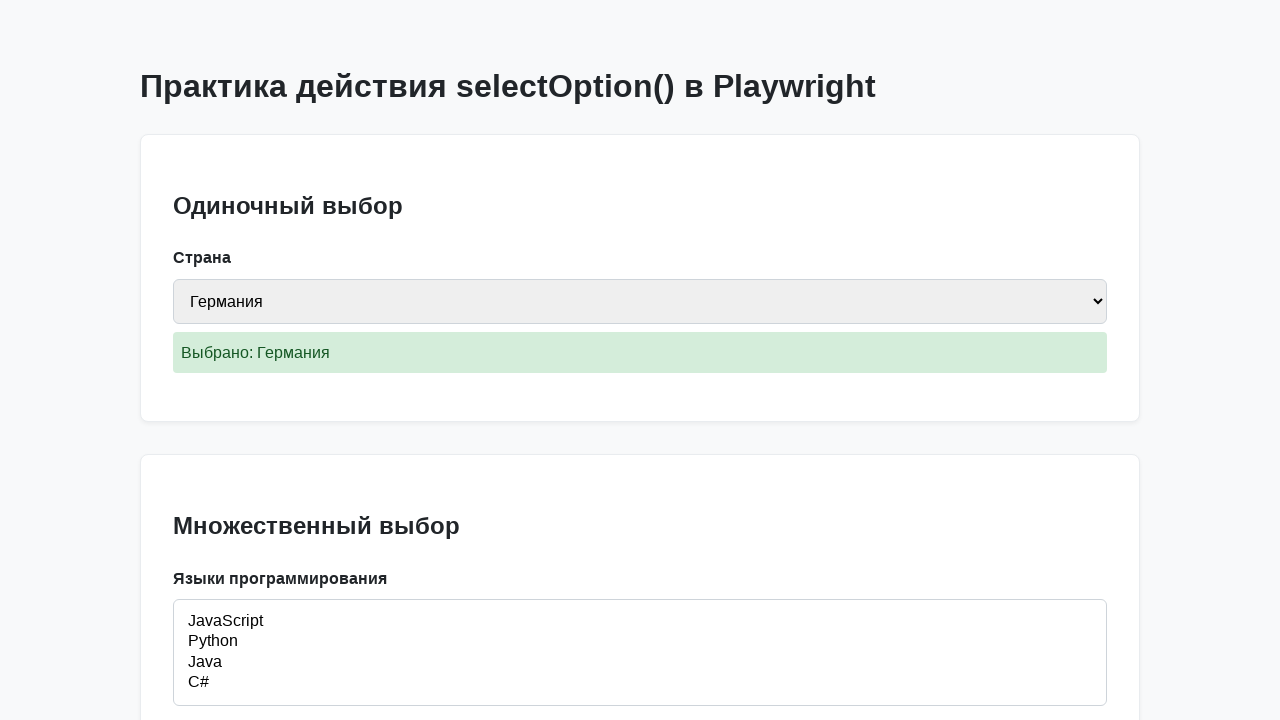

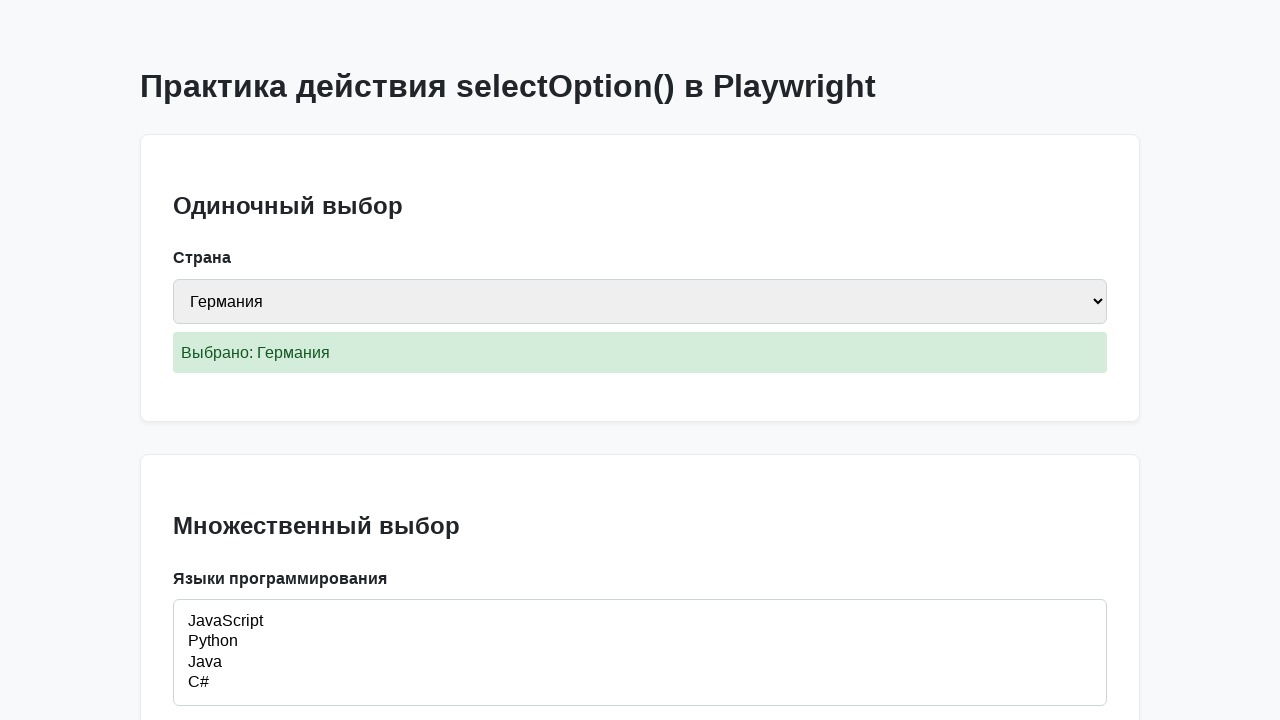